Tests file download functionality by navigating to a download page, clicking a download link, and verifying that a file was downloaded successfully.

Starting URL: https://the-internet.herokuapp.com/download

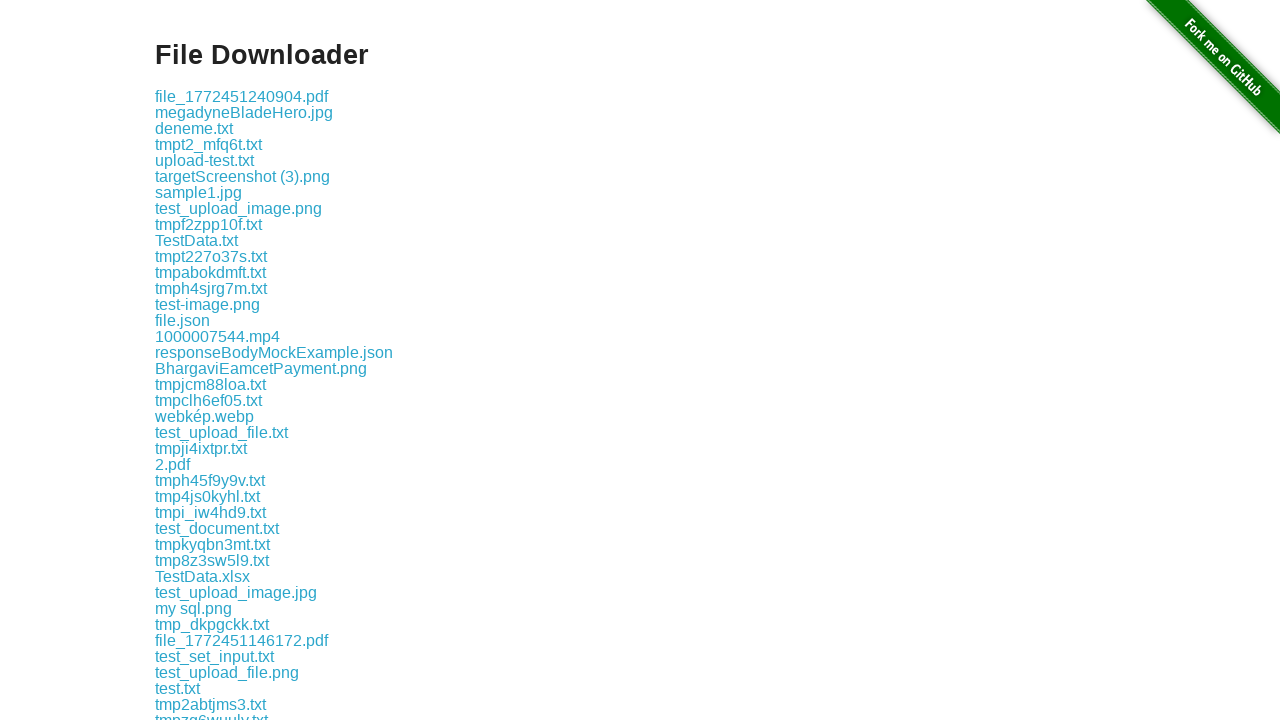

Clicked download link to initiate file download at (242, 96) on .example a
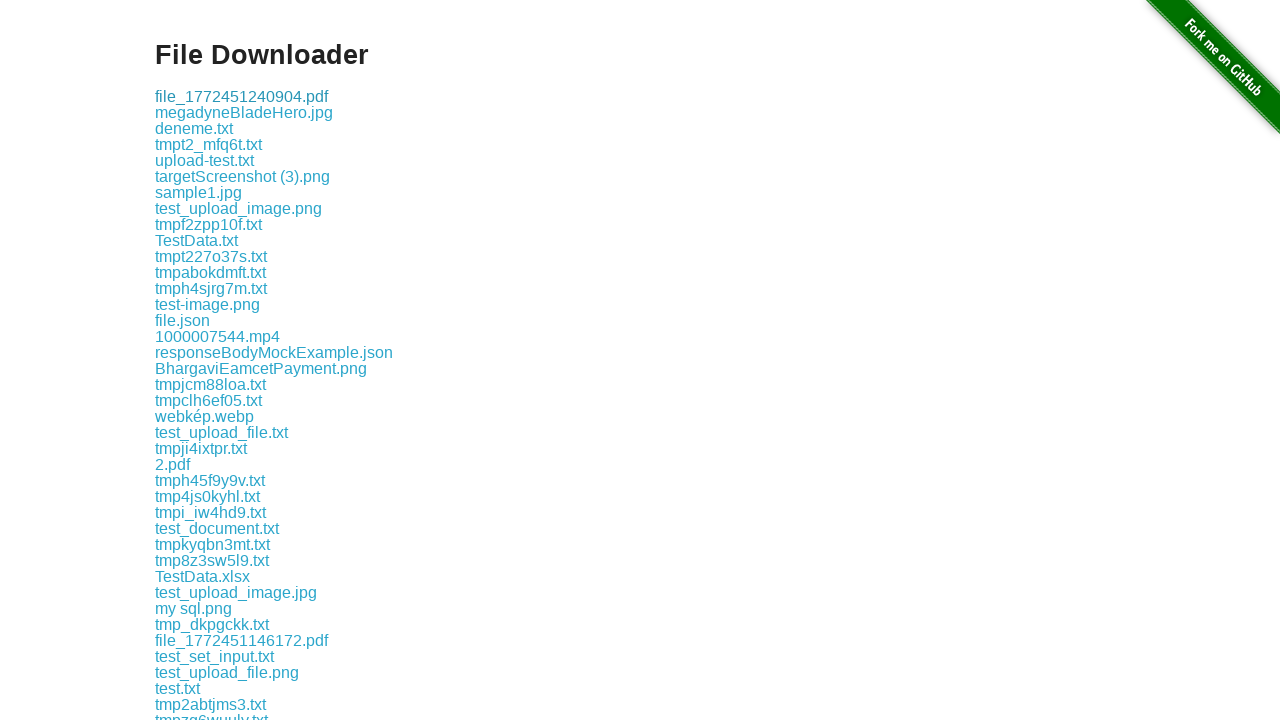

File download completed
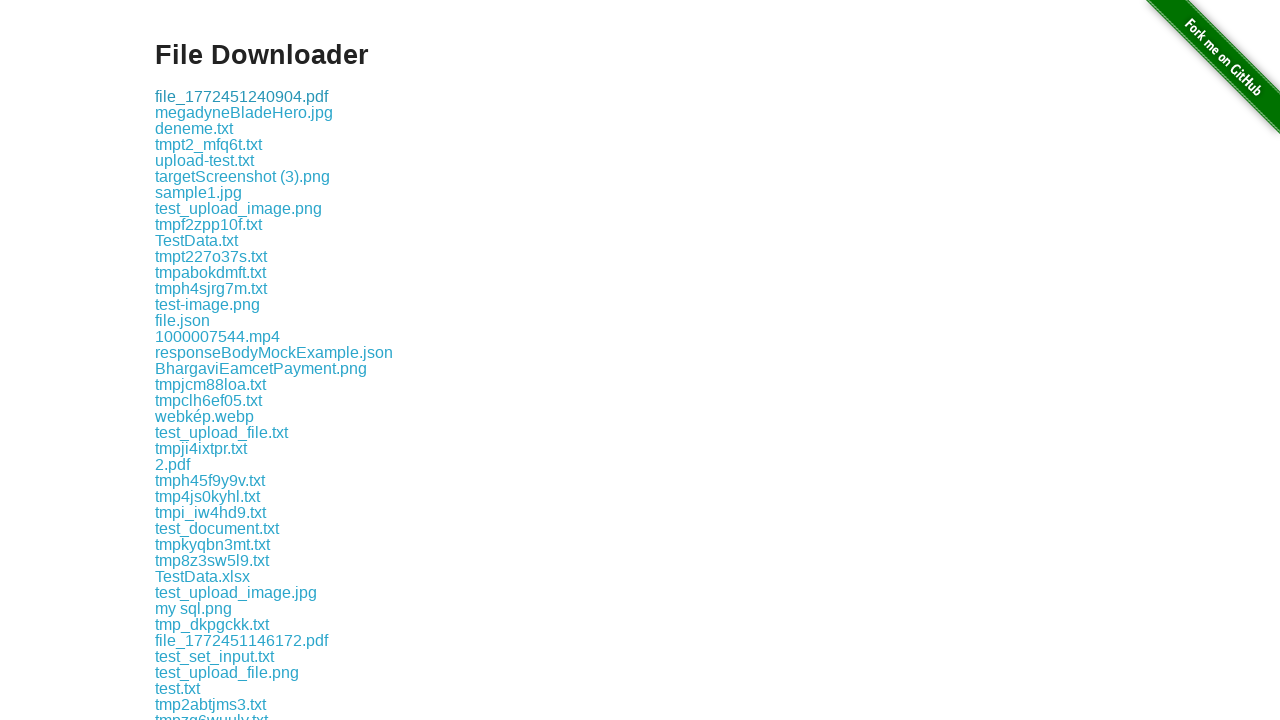

Verified that downloaded file exists and has a valid path
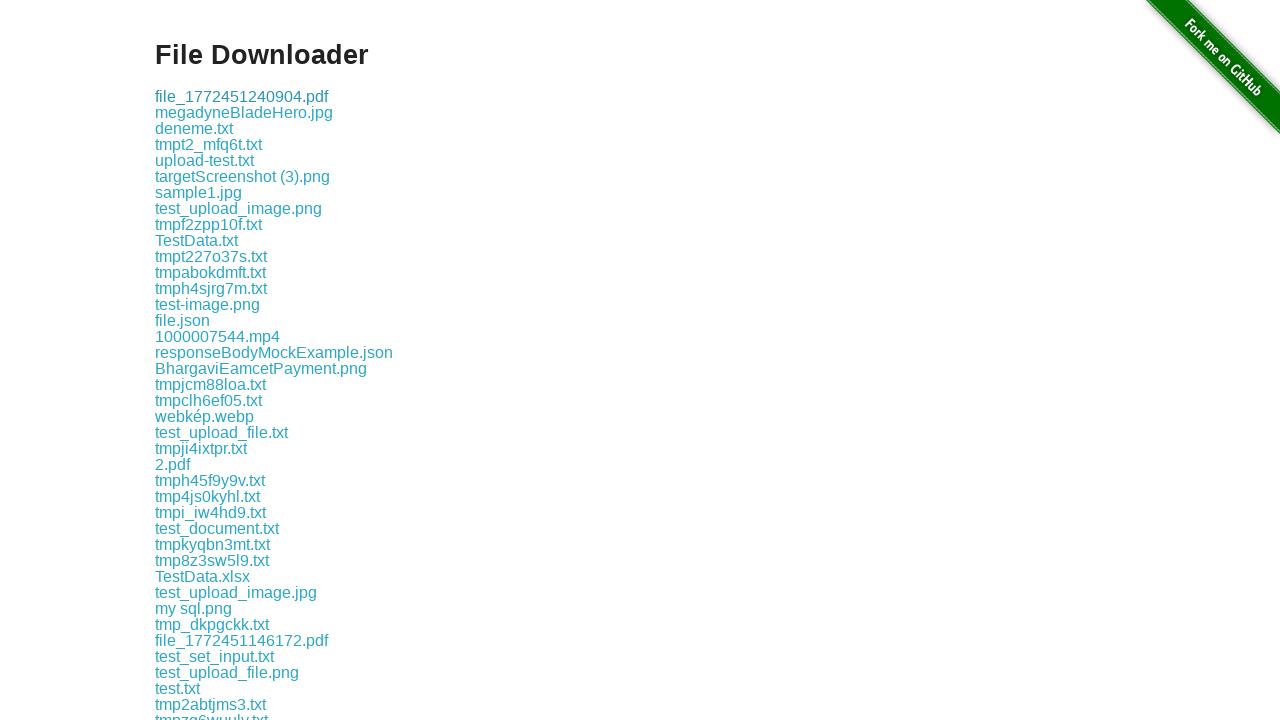

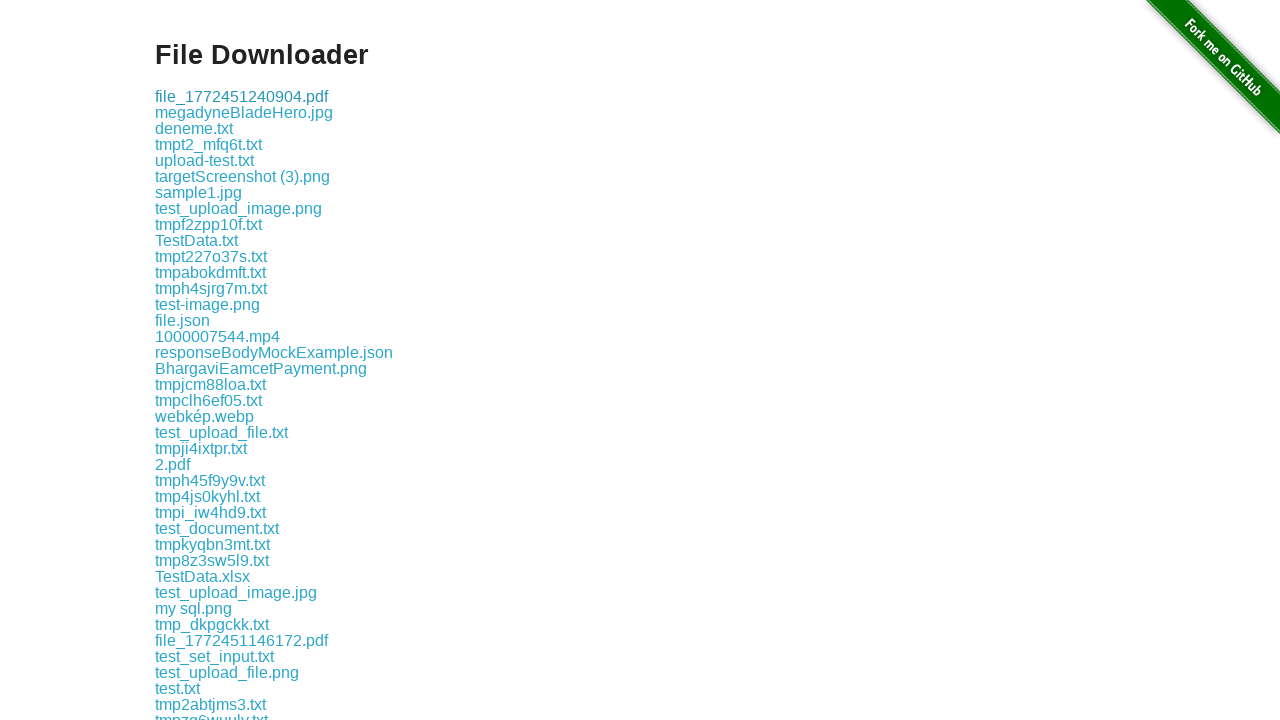